Navigates to Ecuador's SRI (tax authority) debt consultation page and fills in an identification number (cedula) to search for tax debts.

Starting URL: https://srienlinea.sri.gob.ec/sri-en-linea/SriPagosWeb/ConsultaDeudasFirmesImpugnadas/Consultas/consultaDeudasFirmesImpugnadas

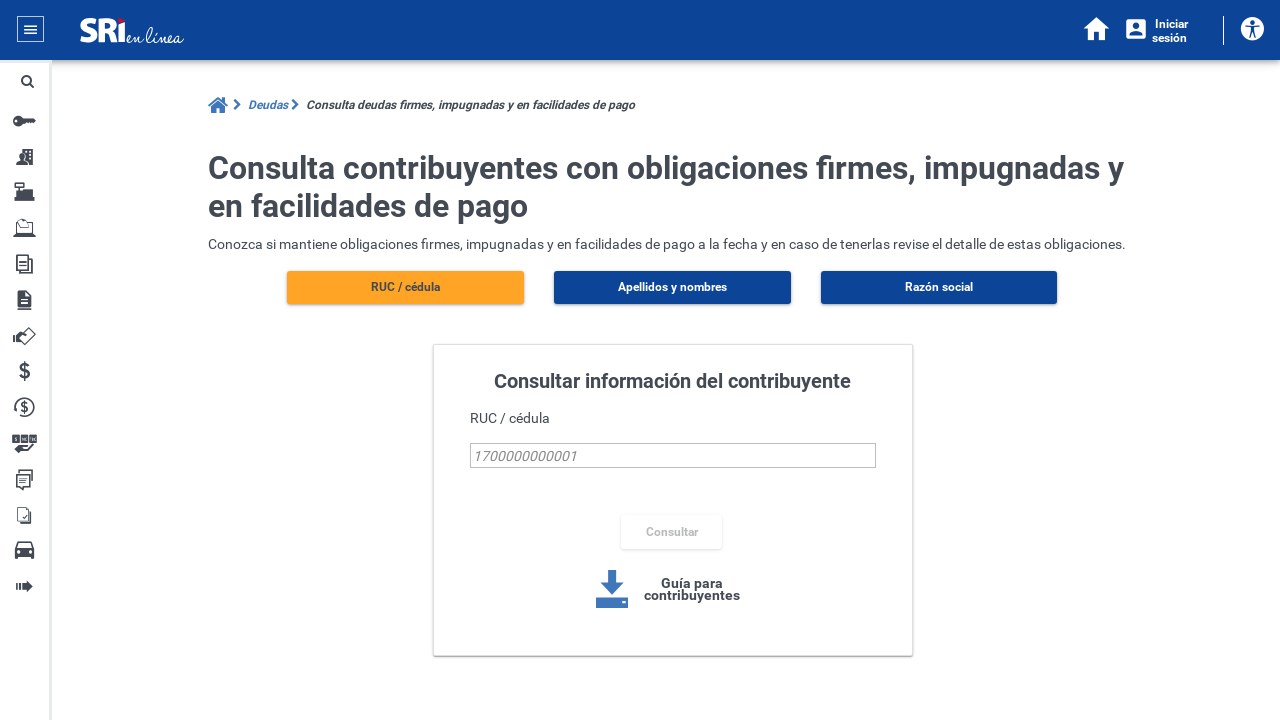

Filled cedula field with identification number 0550243737 on #busquedaRucId
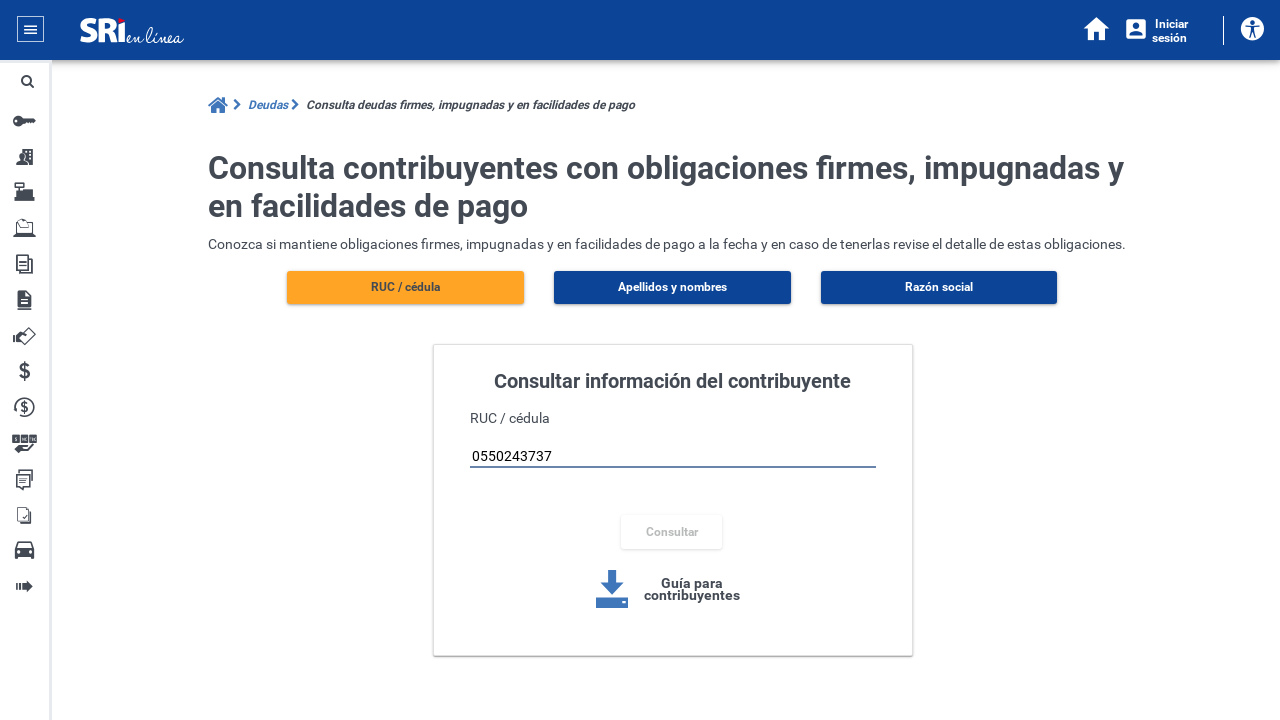

Waited for page to finish loading after cedula input
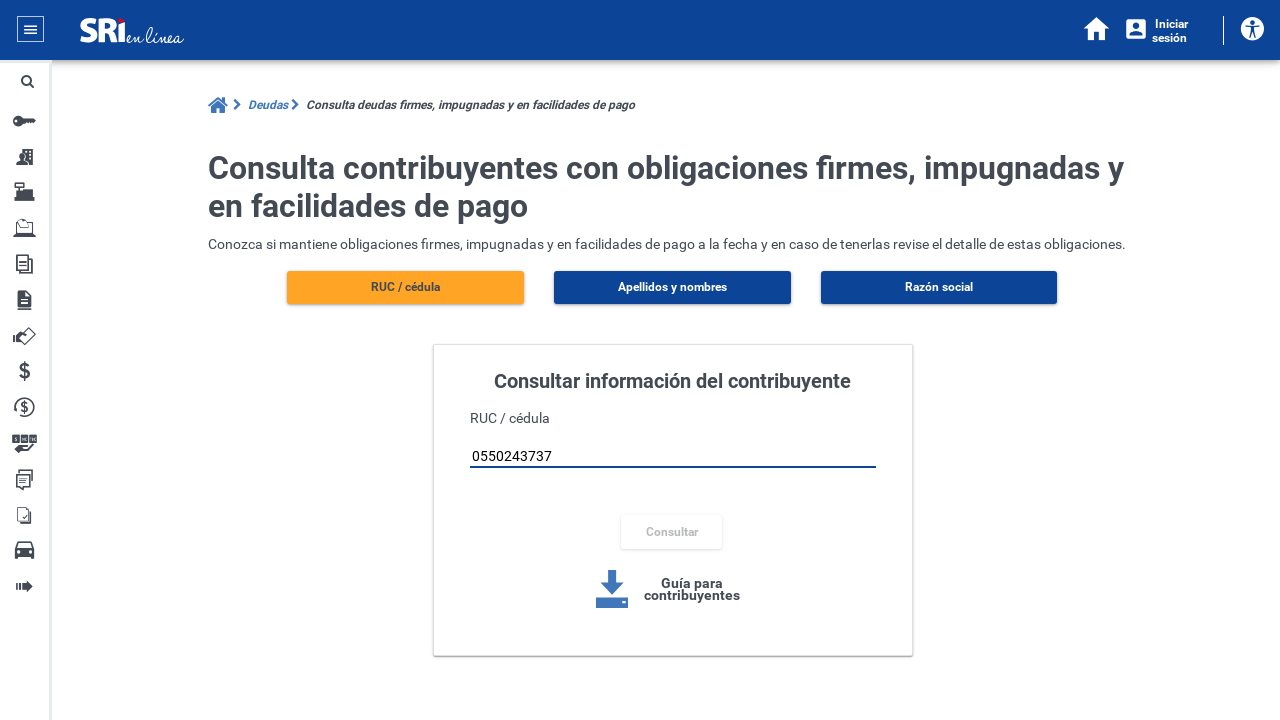

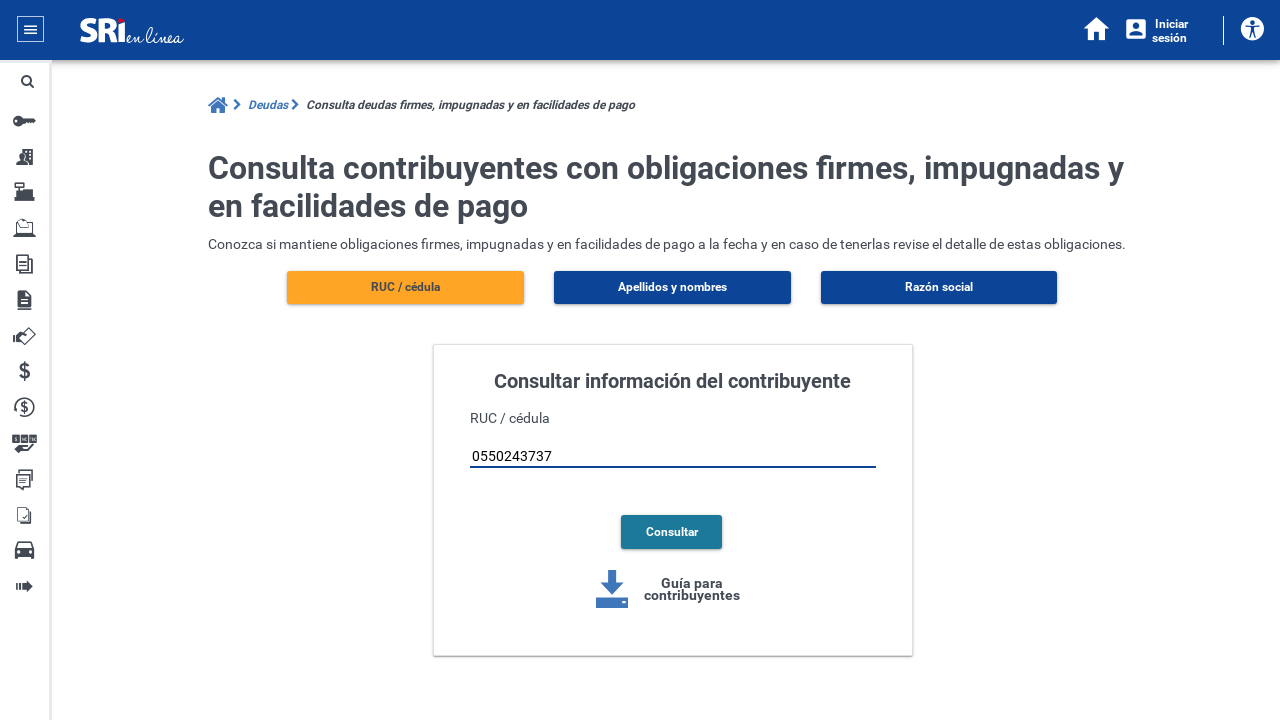